Tests multiple window handling by clicking a link that opens a new window, then switching between windows and verifying the page titles.

Starting URL: http://the-internet.herokuapp.com/windows

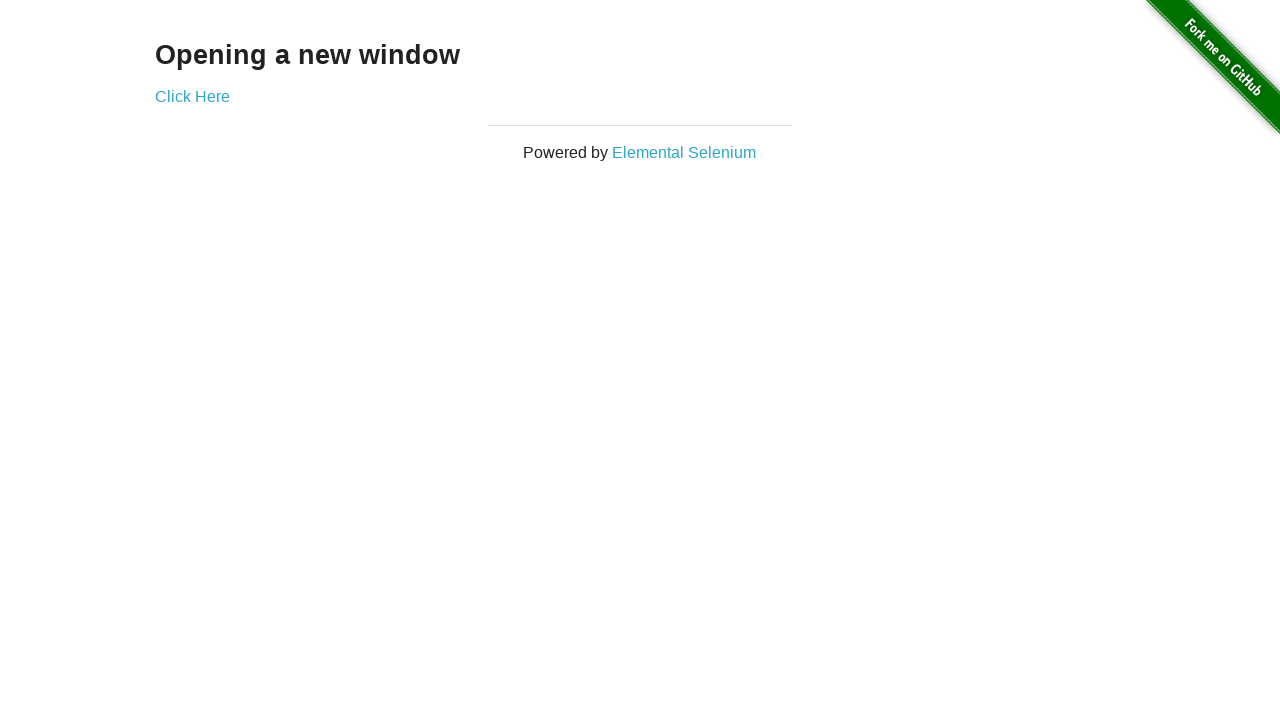

Clicked link to open new window at (192, 96) on .example a
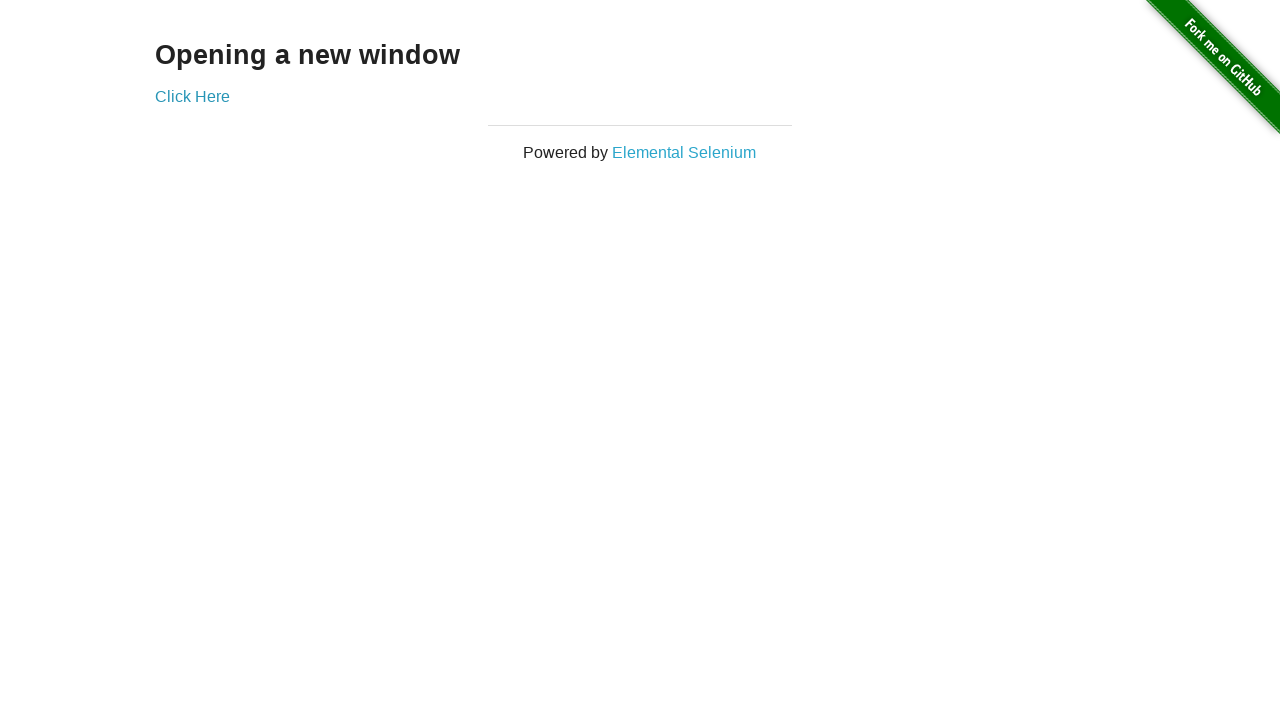

Captured reference to new window page object
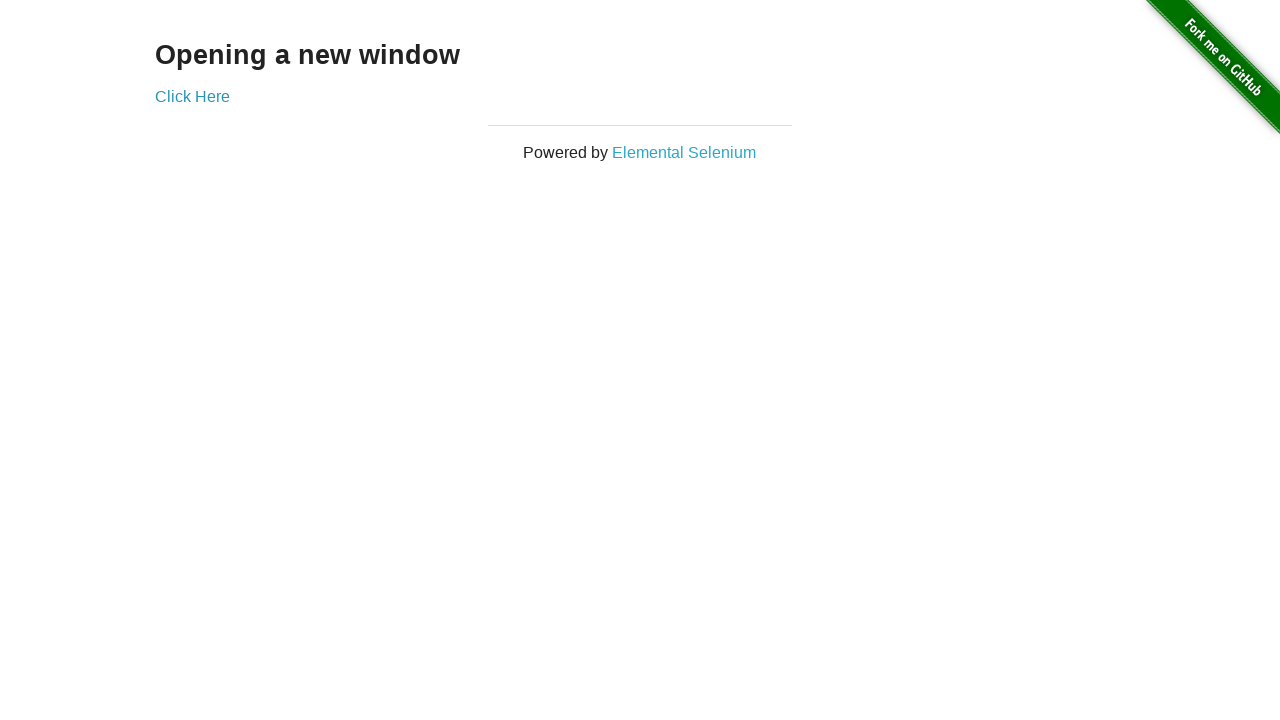

New window page has fully loaded
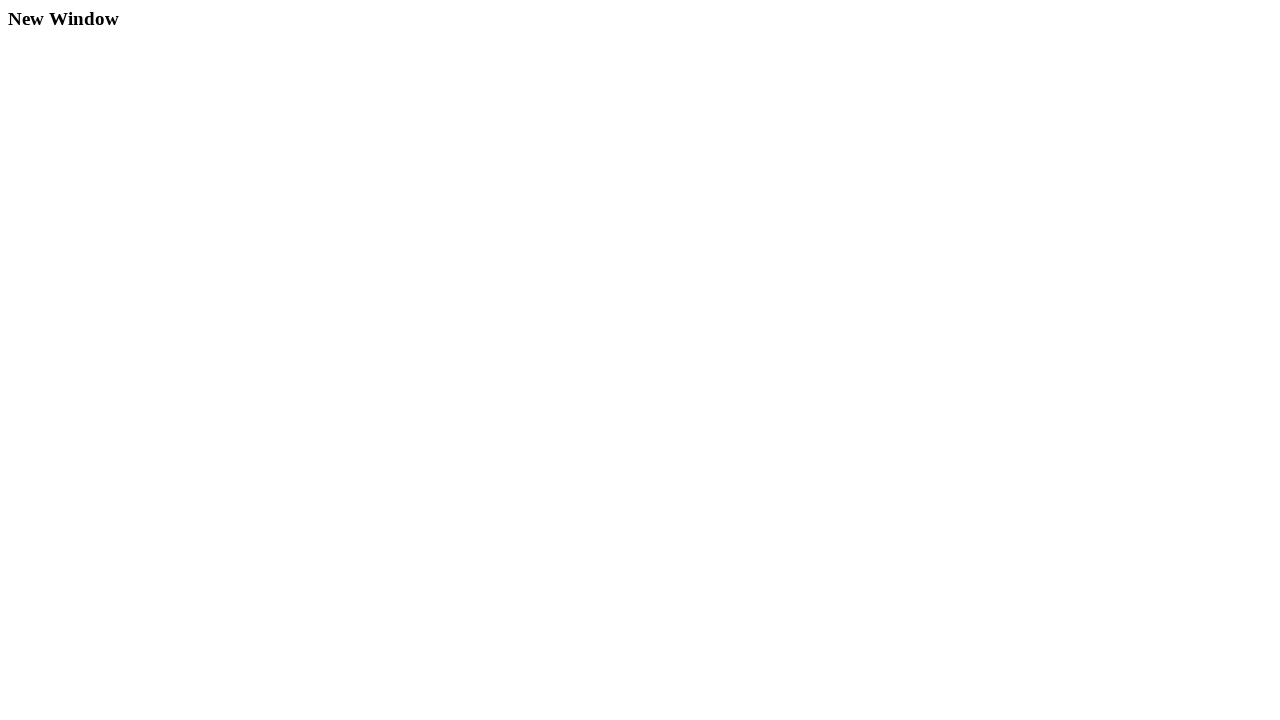

Verified original window title is not 'New Window'
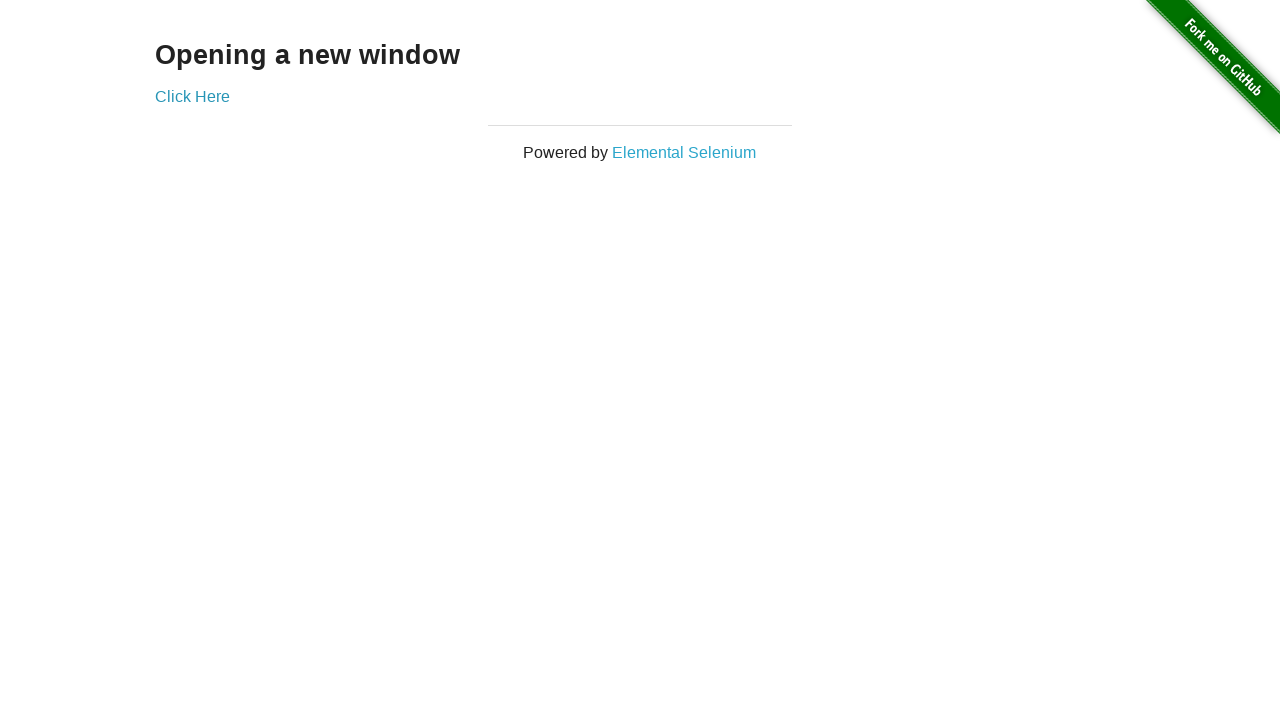

Verified new window title is 'New Window'
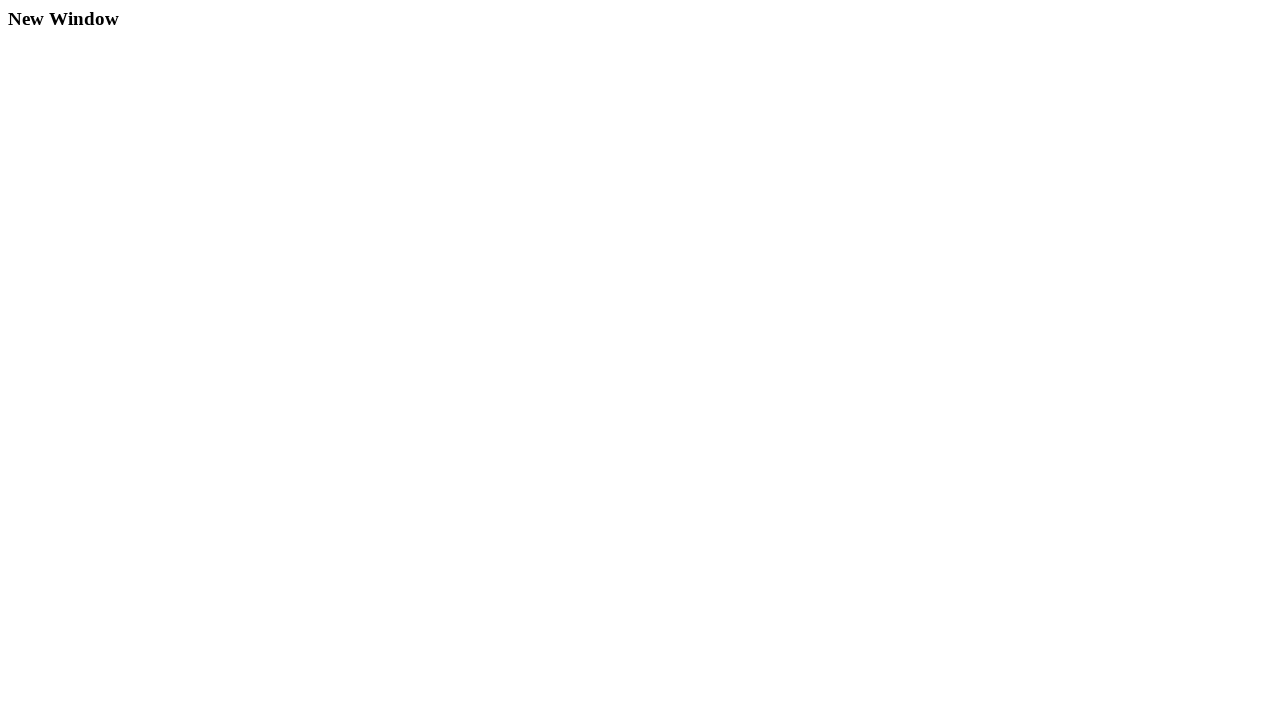

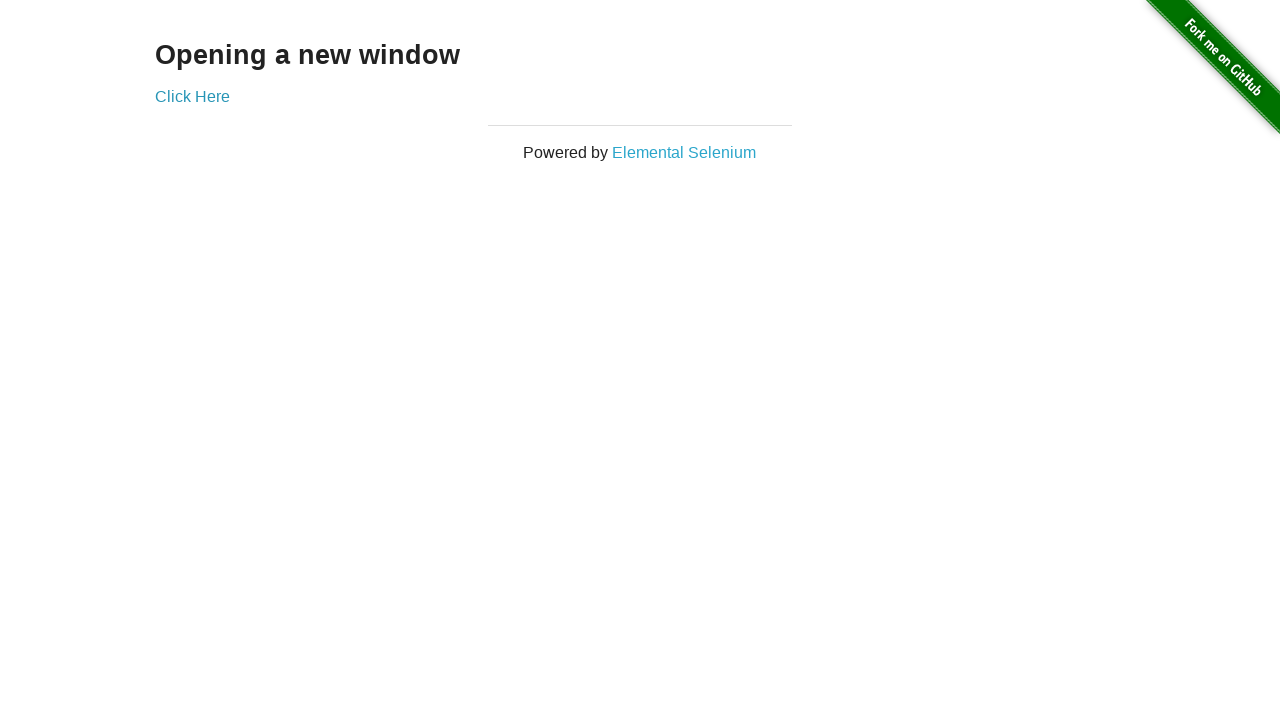